Tests the Add/Remove Elements page by clicking the Add Element button, verifying the Delete button appears, clicking Delete, and verifying the page heading is still visible.

Starting URL: https://the-internet.herokuapp.com/add_remove_elements/

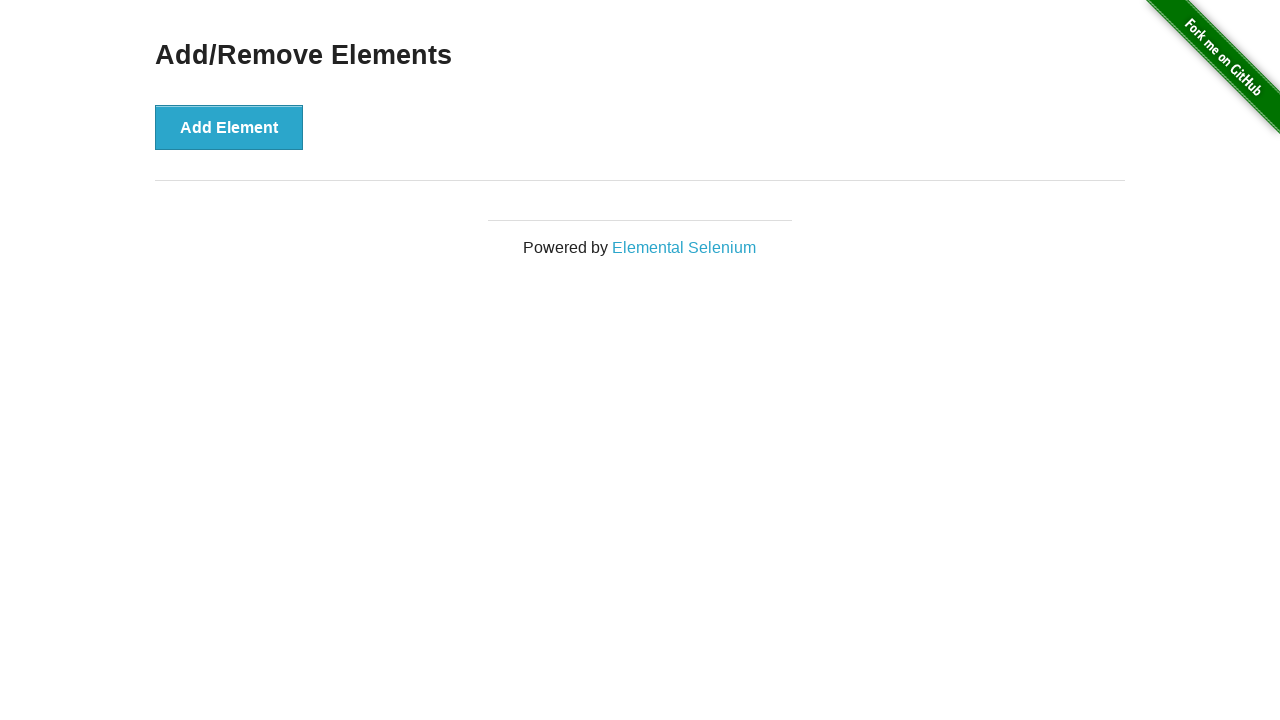

Clicked Add Element button at (229, 127) on xpath=//*[text()='Add Element']
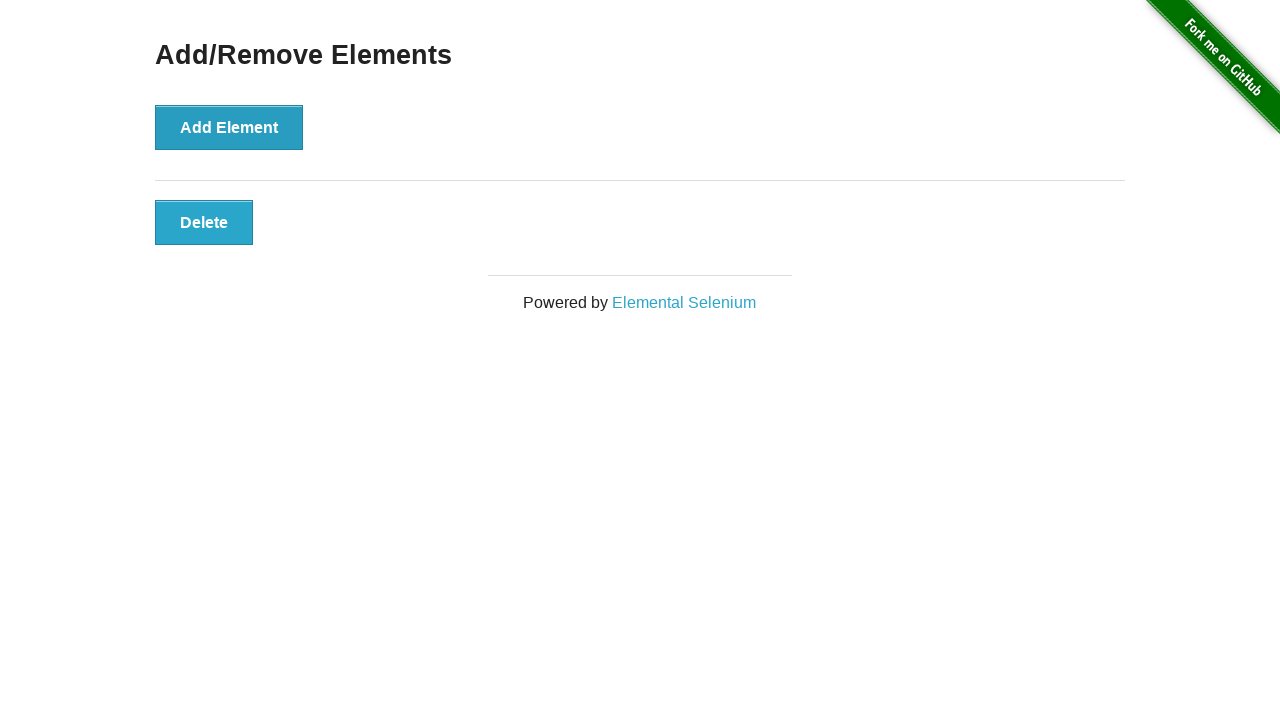

Delete button appeared and is visible
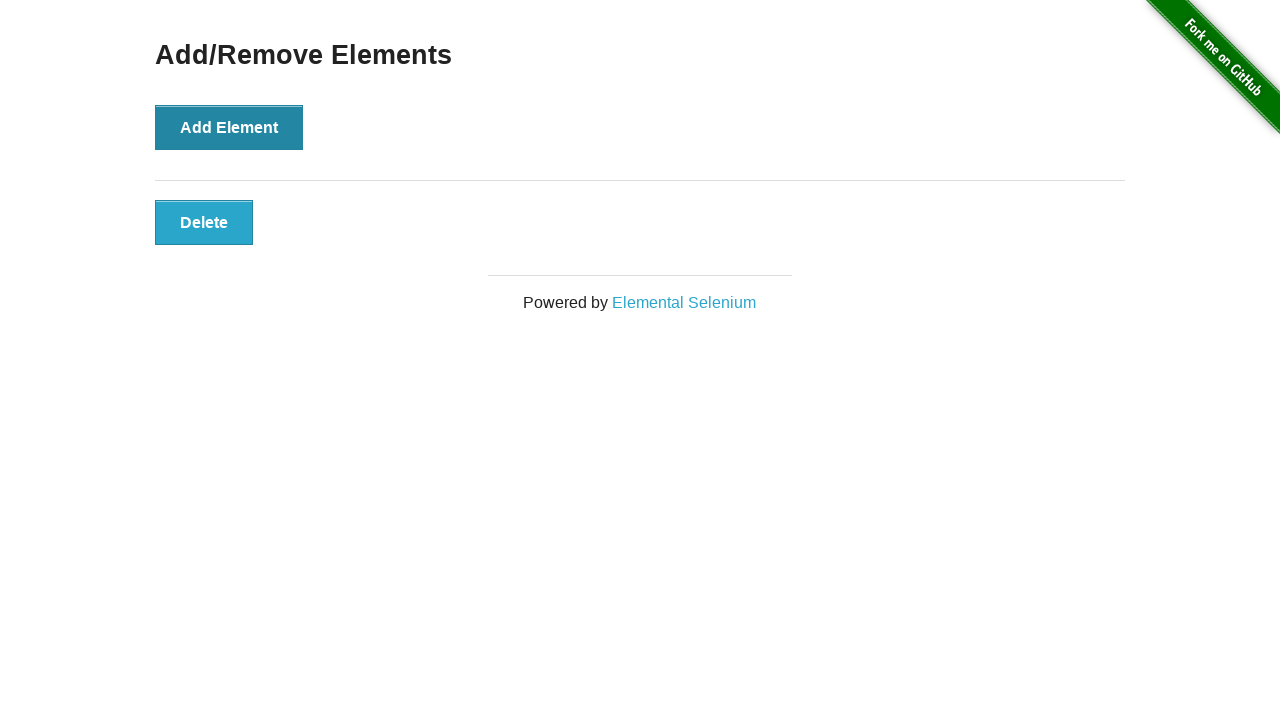

Clicked Delete button at (204, 222) on xpath=//*[text()='Delete']
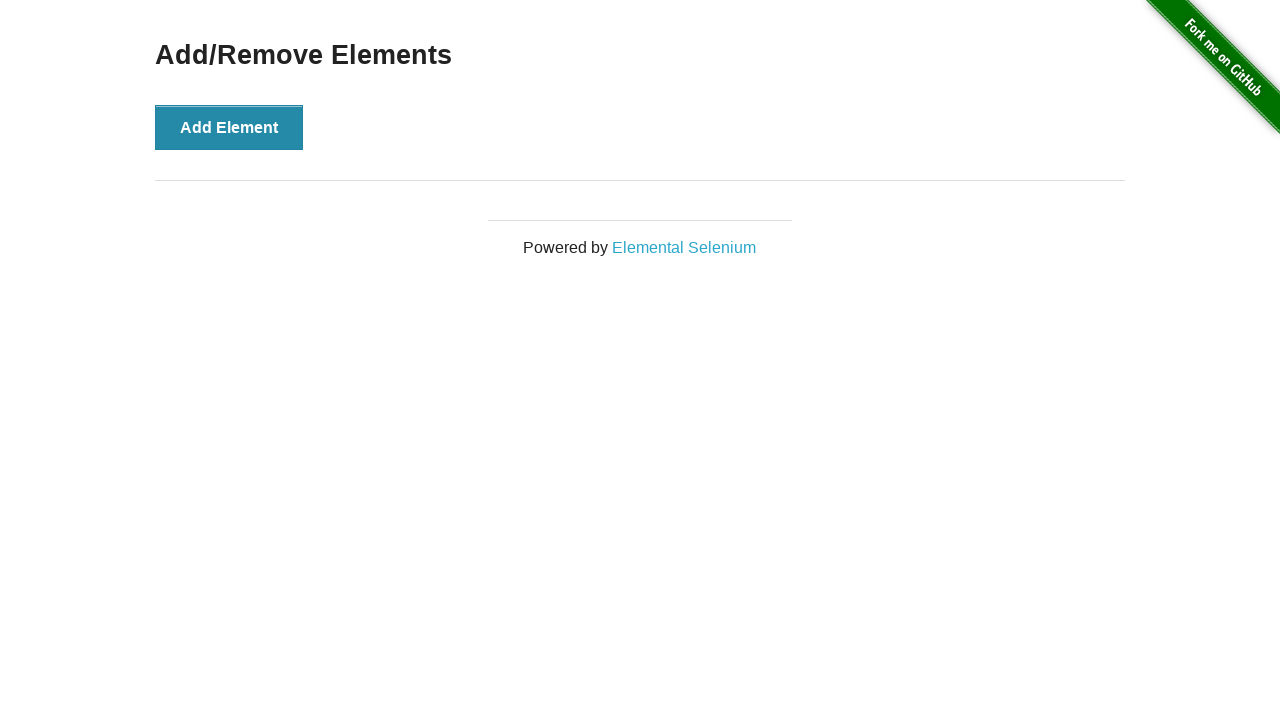

Verified Add/Remove Elements heading is still visible
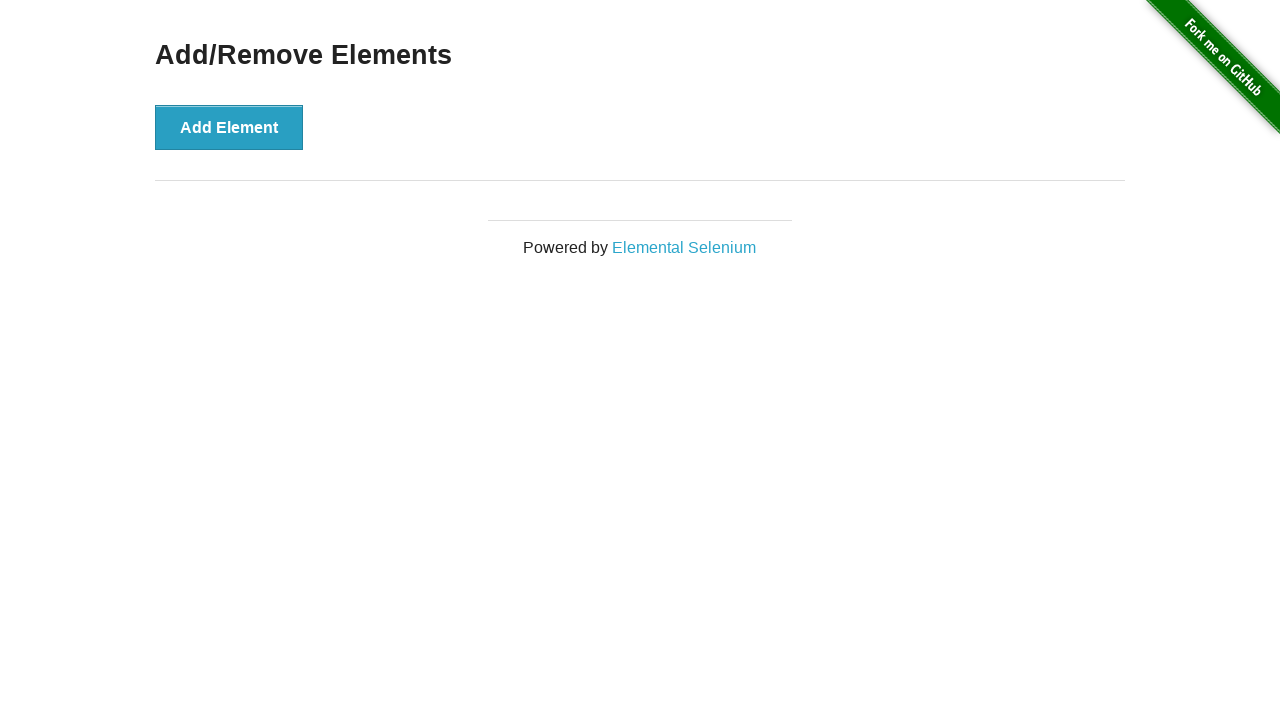

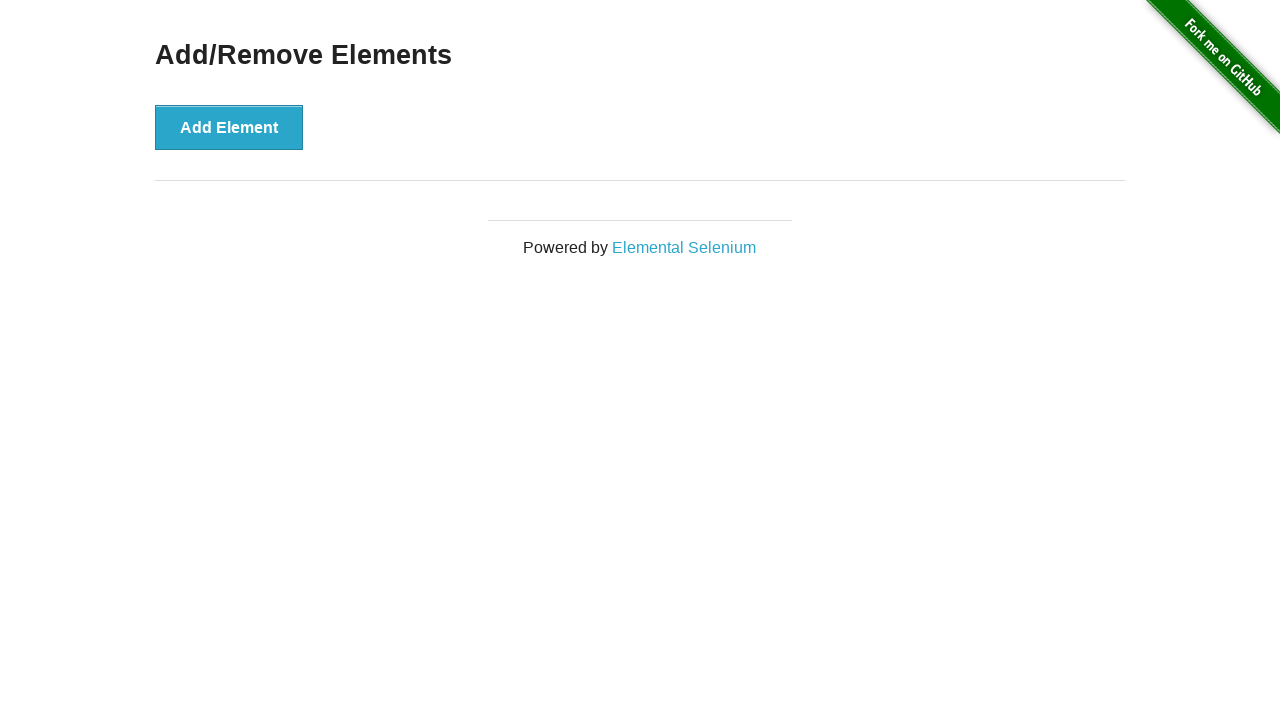